Tests a multi-selection dropdown component by clicking to open it, then iterating through dropdown items and clicking them until reaching "choice 6"

Starting URL: https://www.jqueryscript.net/demo/Drop-Down-Combo-Tree/

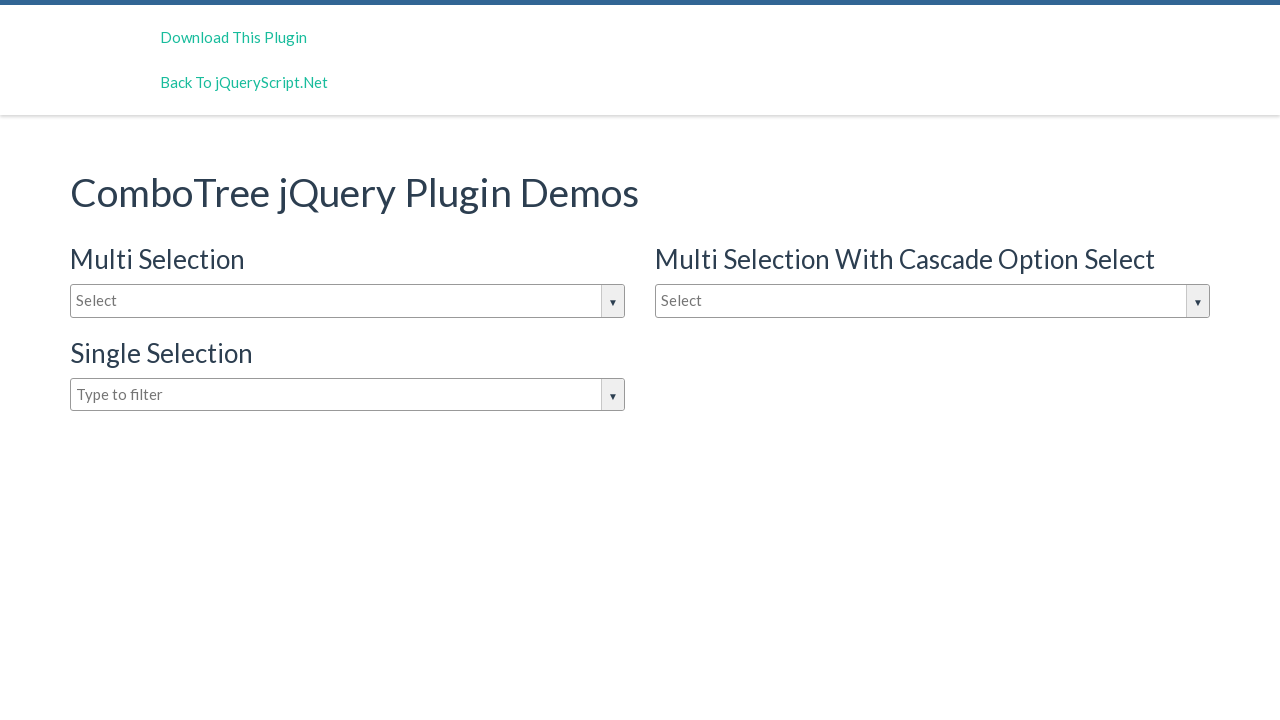

Clicked dropdown input to open multi-selection dropdown at (348, 301) on input#justAnInputBox
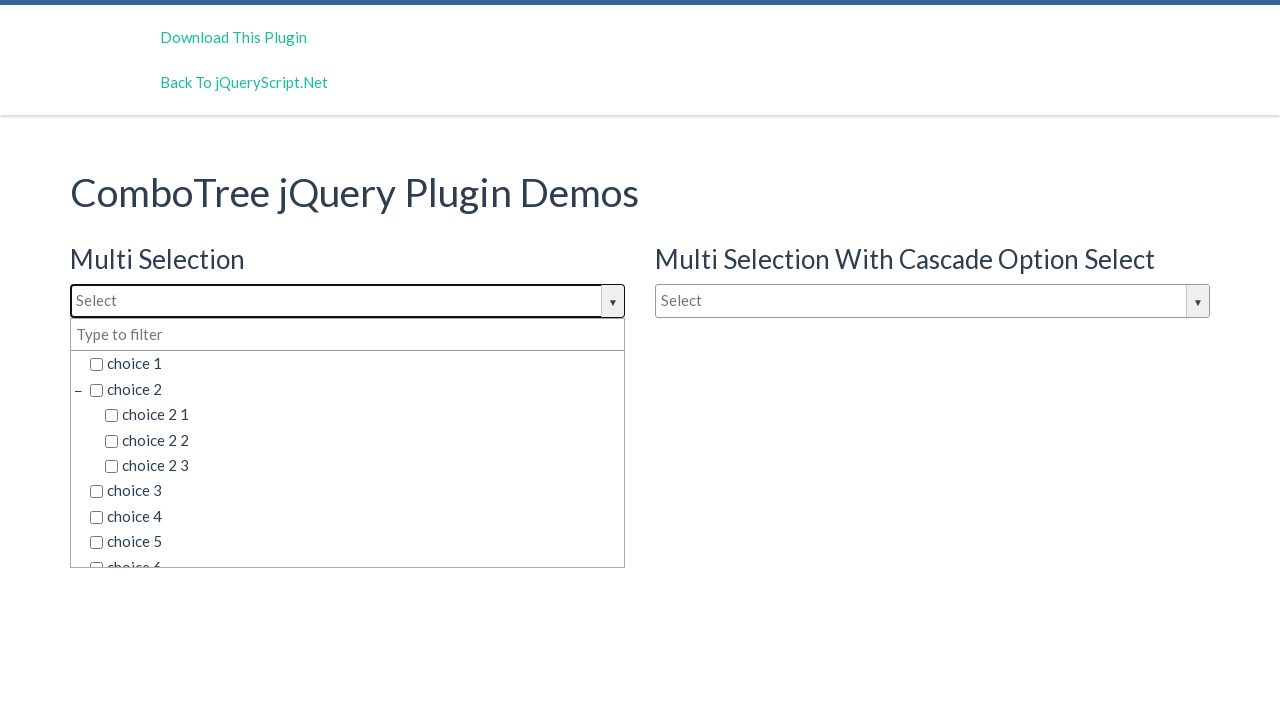

Dropdown items loaded and became visible
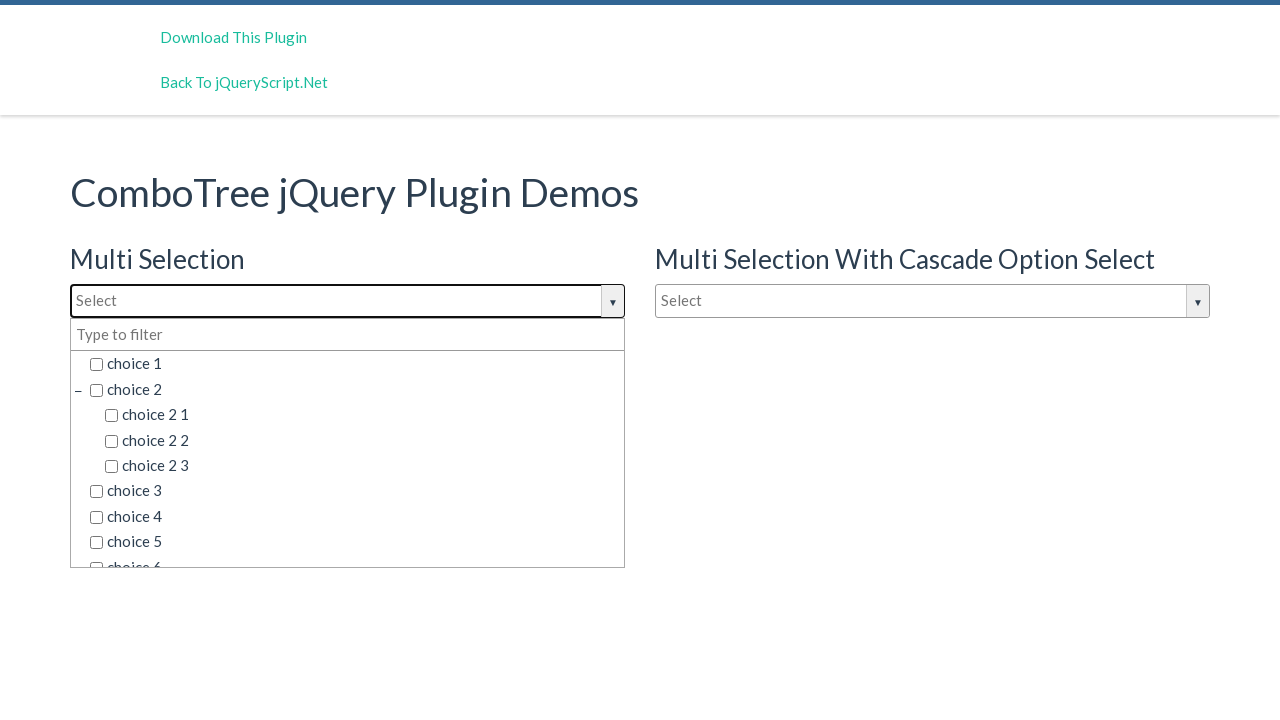

Found 45 dropdown items
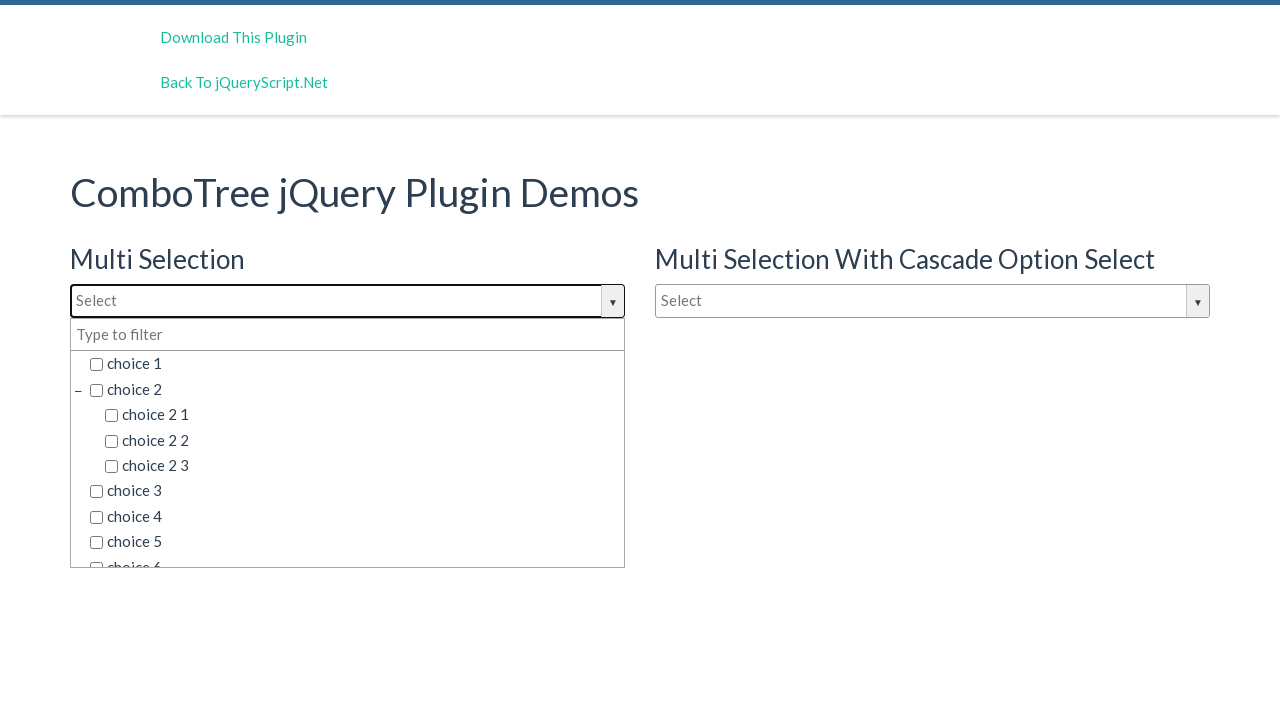

Clicked dropdown item: 'choice 1' at (355, 364) on span.comboTreeItemTitle >> nth=0
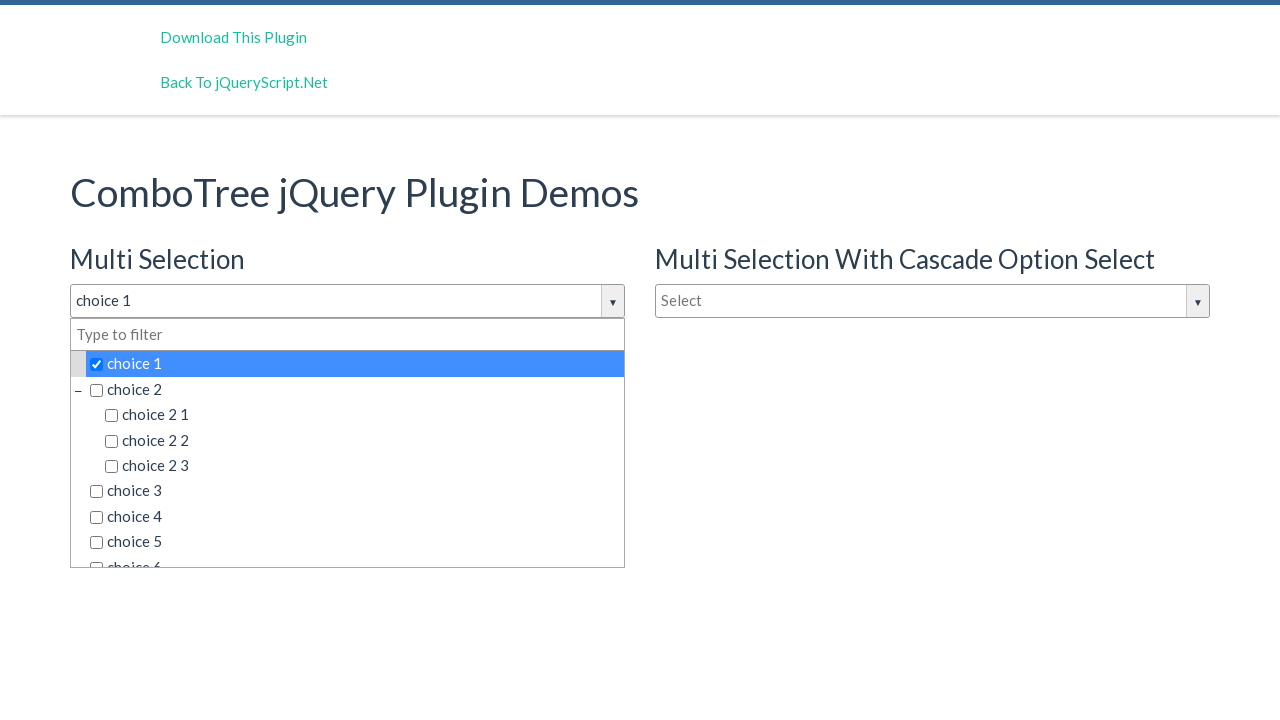

Clicked dropdown item: 'choice 2' at (355, 389) on span.comboTreeItemTitle >> nth=1
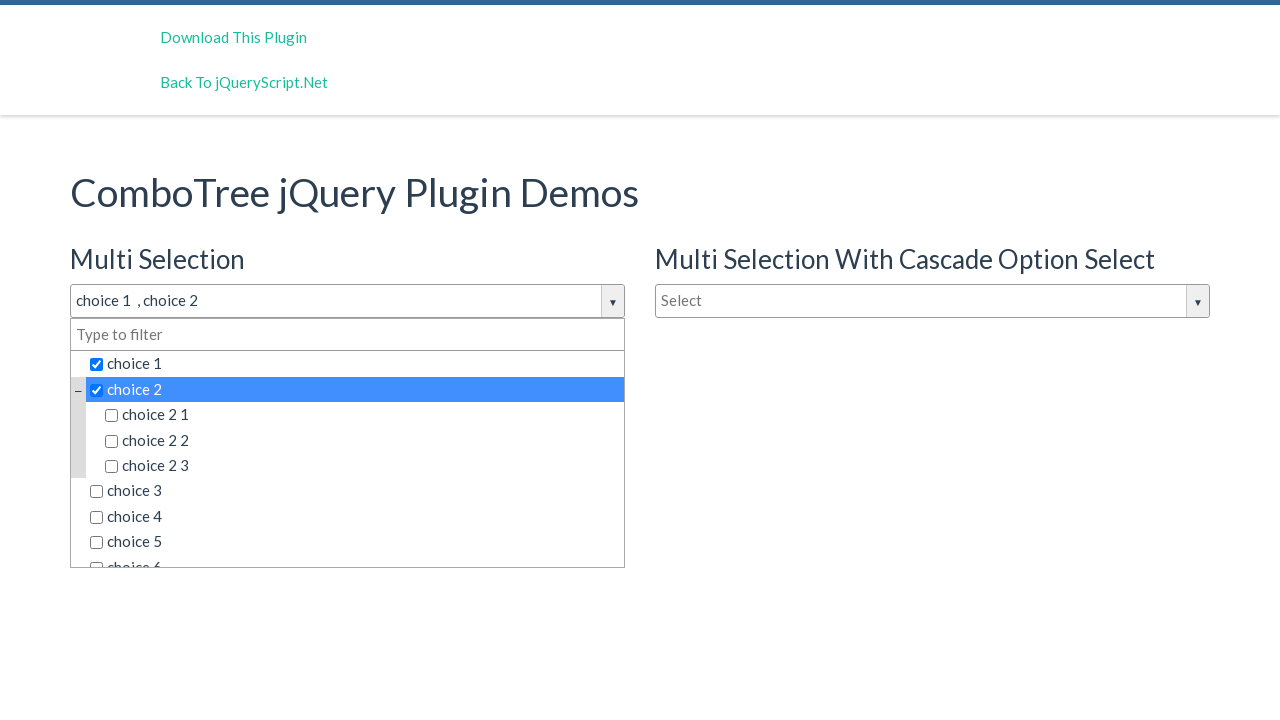

Clicked dropdown item: 'choice 2 1' at (362, 415) on span.comboTreeItemTitle >> nth=2
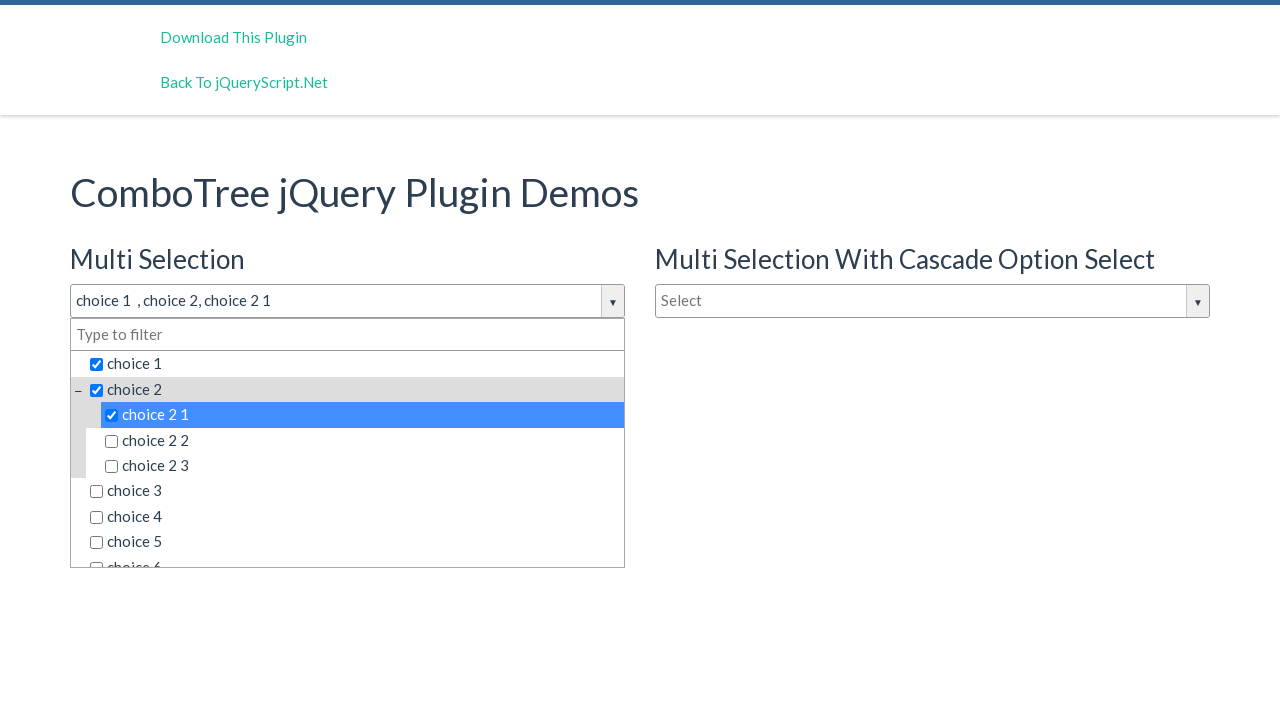

Clicked dropdown item: 'choice 2 2' at (362, 440) on span.comboTreeItemTitle >> nth=3
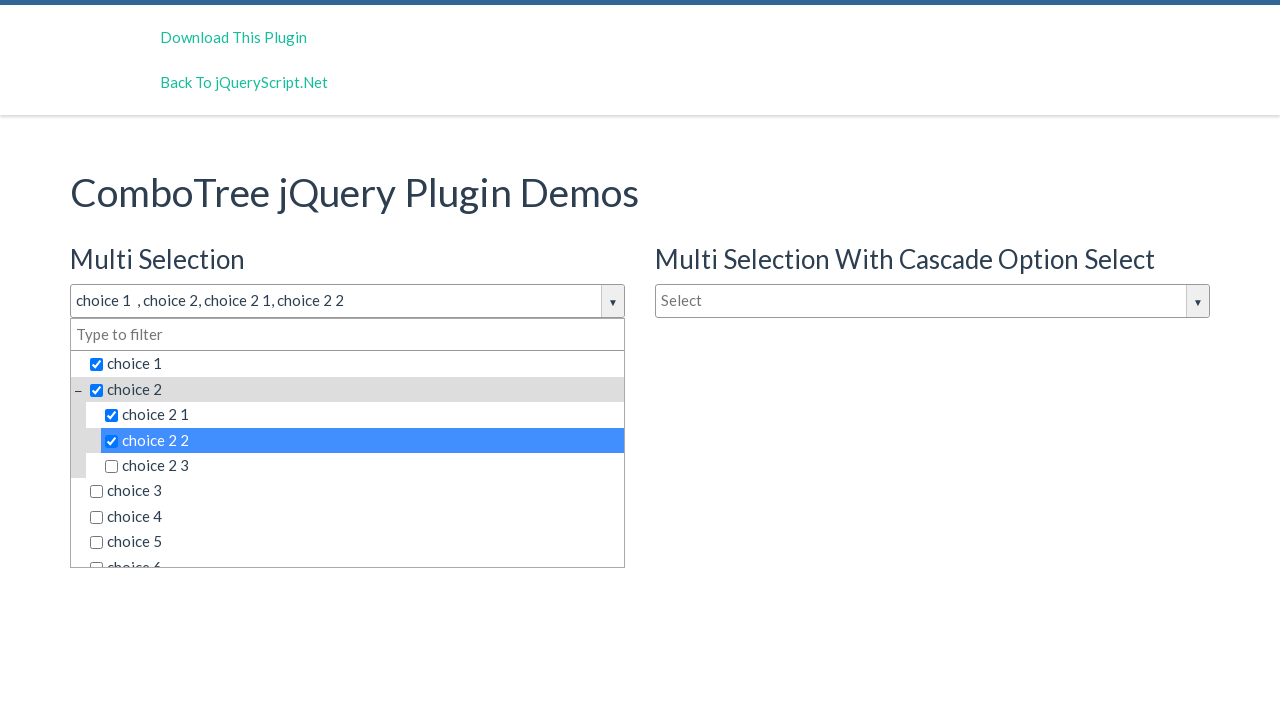

Clicked dropdown item: 'choice 2 3' at (362, 466) on span.comboTreeItemTitle >> nth=4
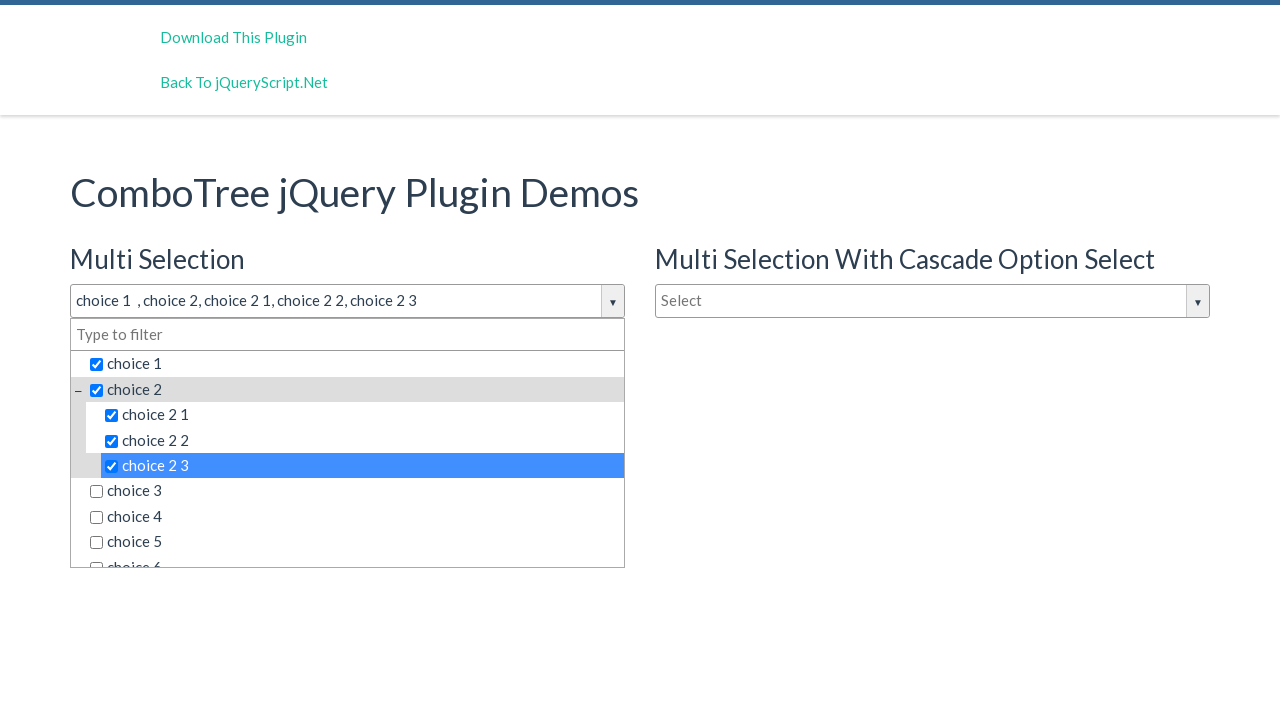

Clicked dropdown item: 'choice 3' at (355, 491) on span.comboTreeItemTitle >> nth=5
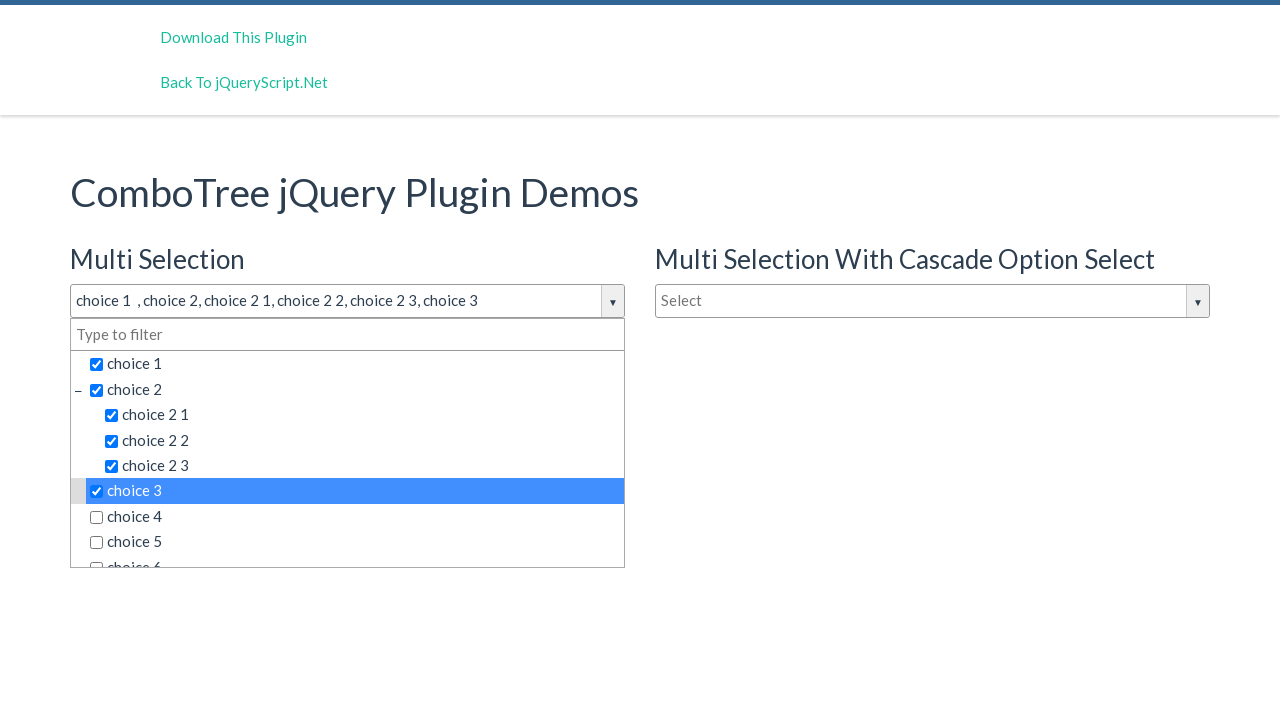

Clicked dropdown item: 'choice 4' at (355, 517) on span.comboTreeItemTitle >> nth=6
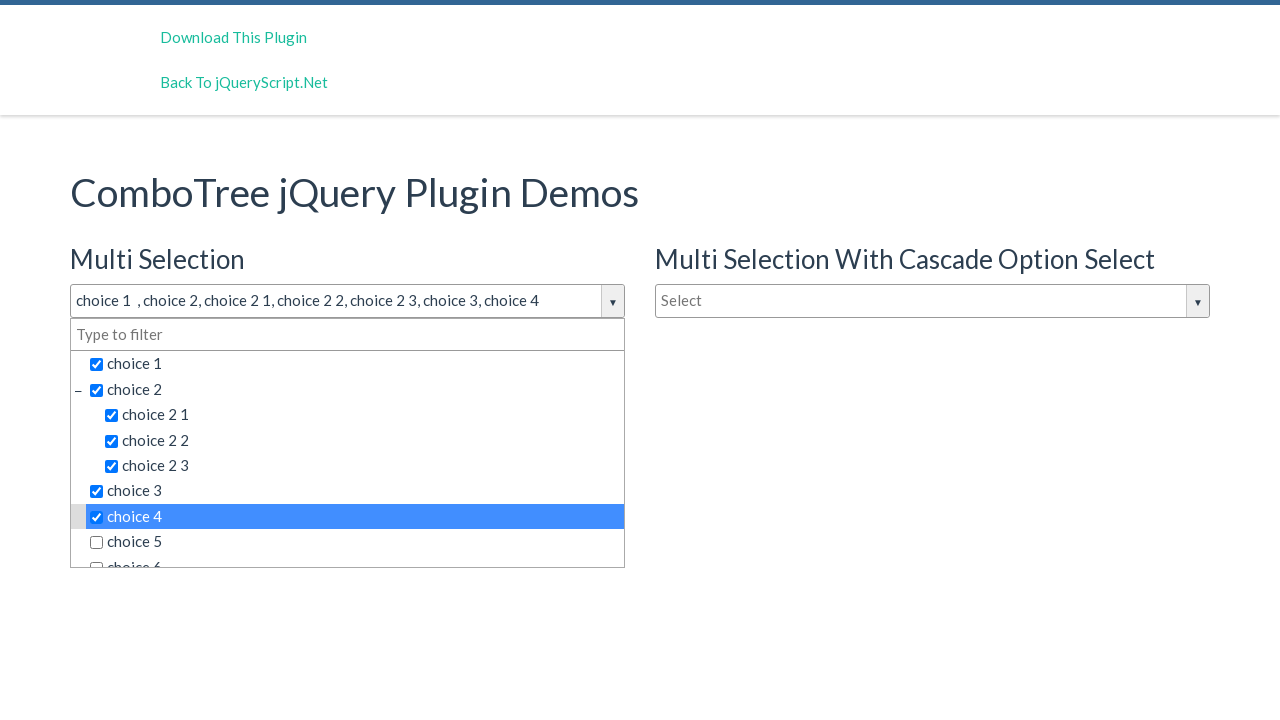

Clicked dropdown item: 'choice 5' at (355, 542) on span.comboTreeItemTitle >> nth=7
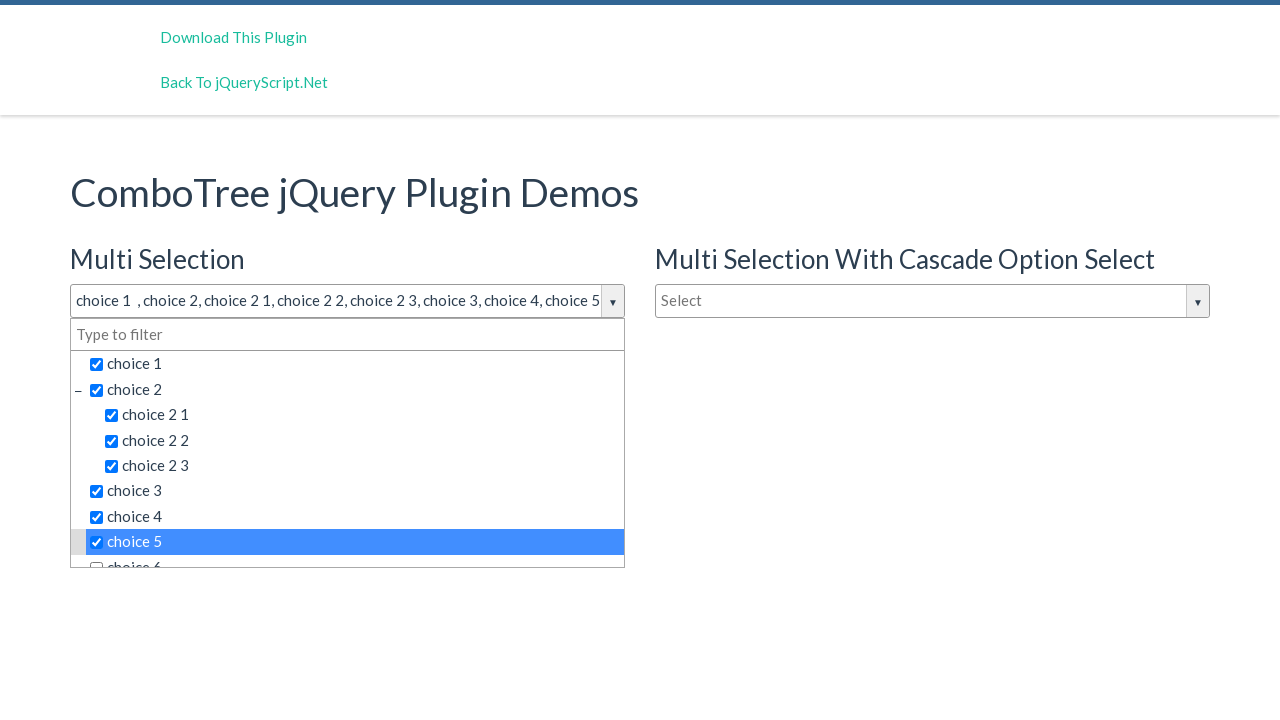

Clicked dropdown item: 'choice 6' at (355, 554) on span.comboTreeItemTitle >> nth=8
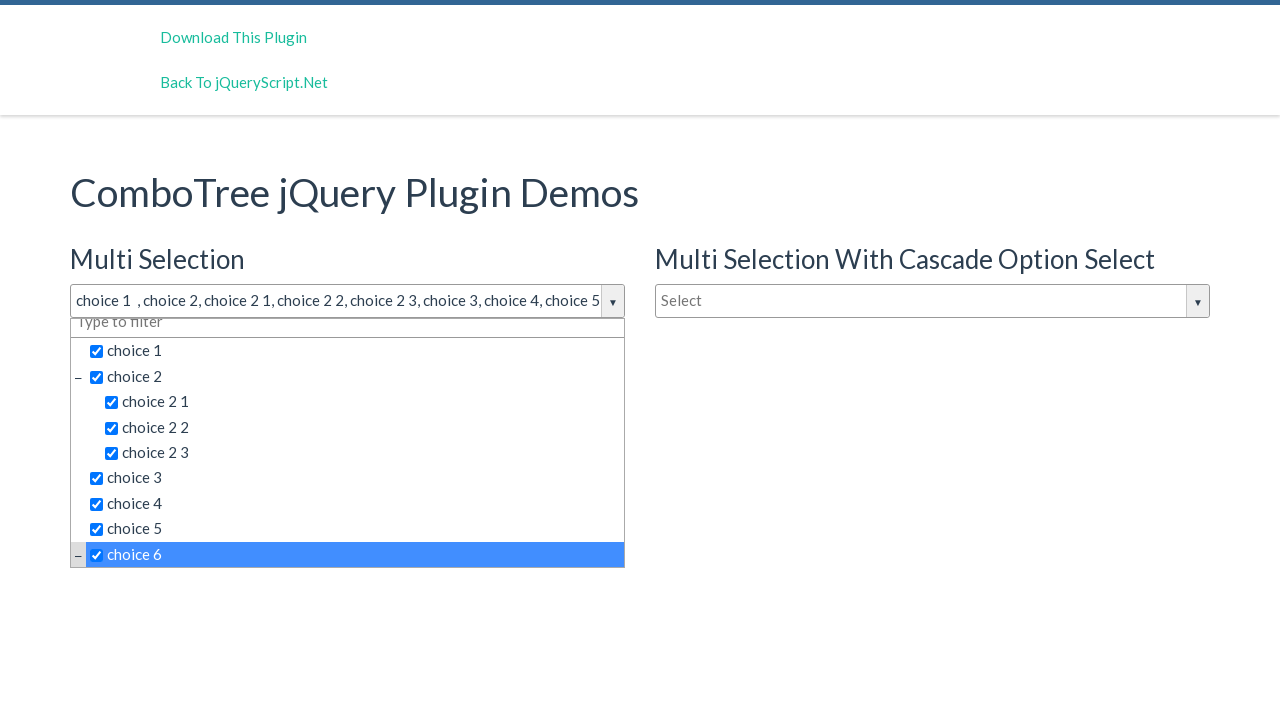

Reached 'choice 6' and stopped iterating
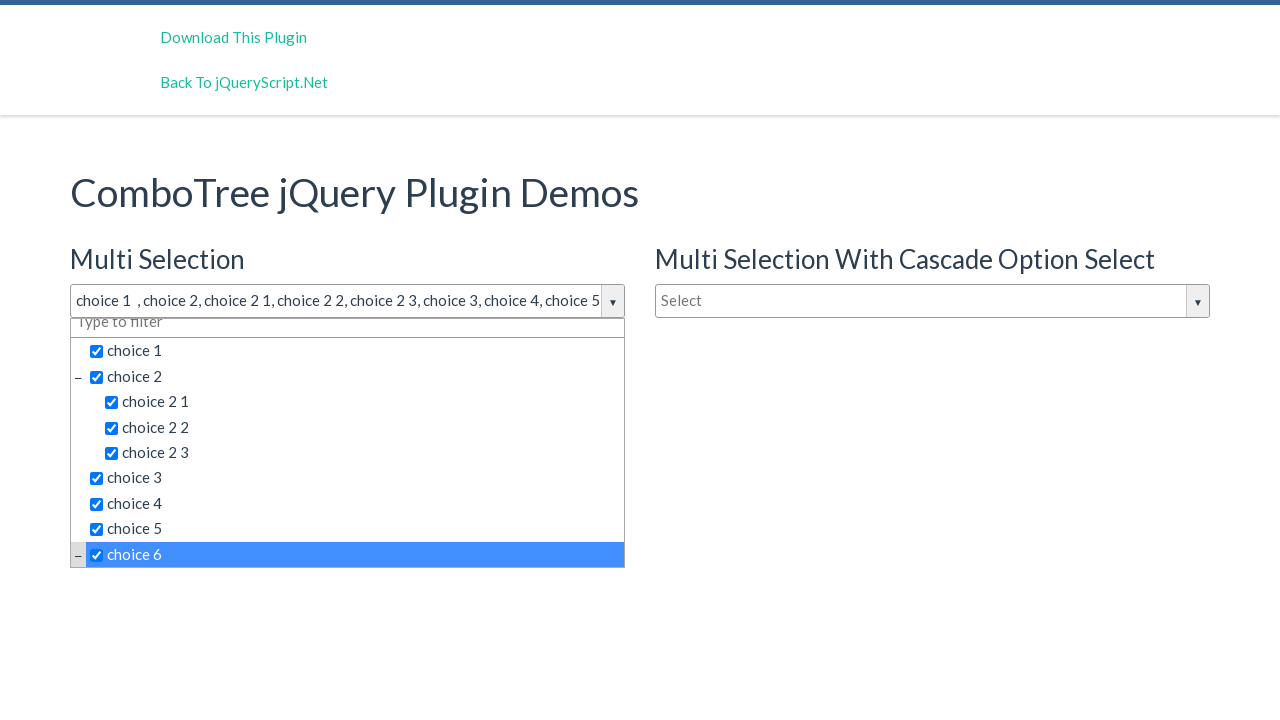

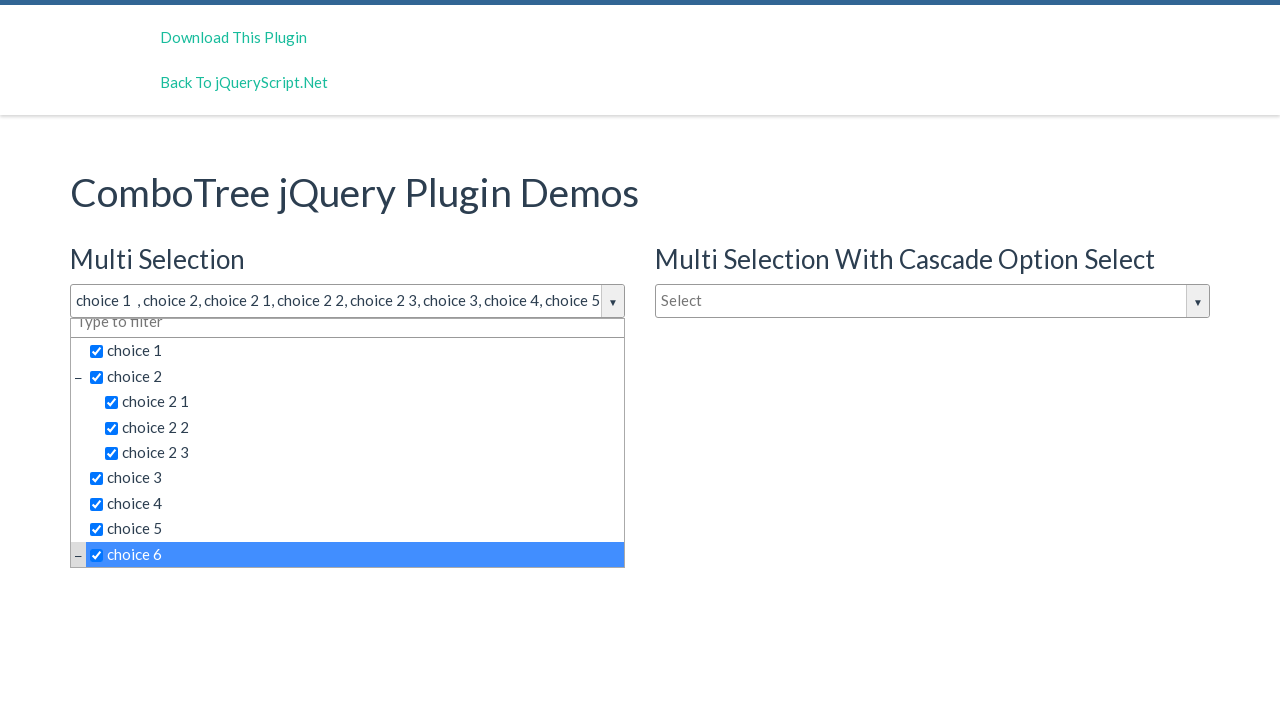